Scrolls to and verifies the second most popular course name is "Email Marketing Strategies"

Starting URL: https://alchemy.hguy.co/lms/

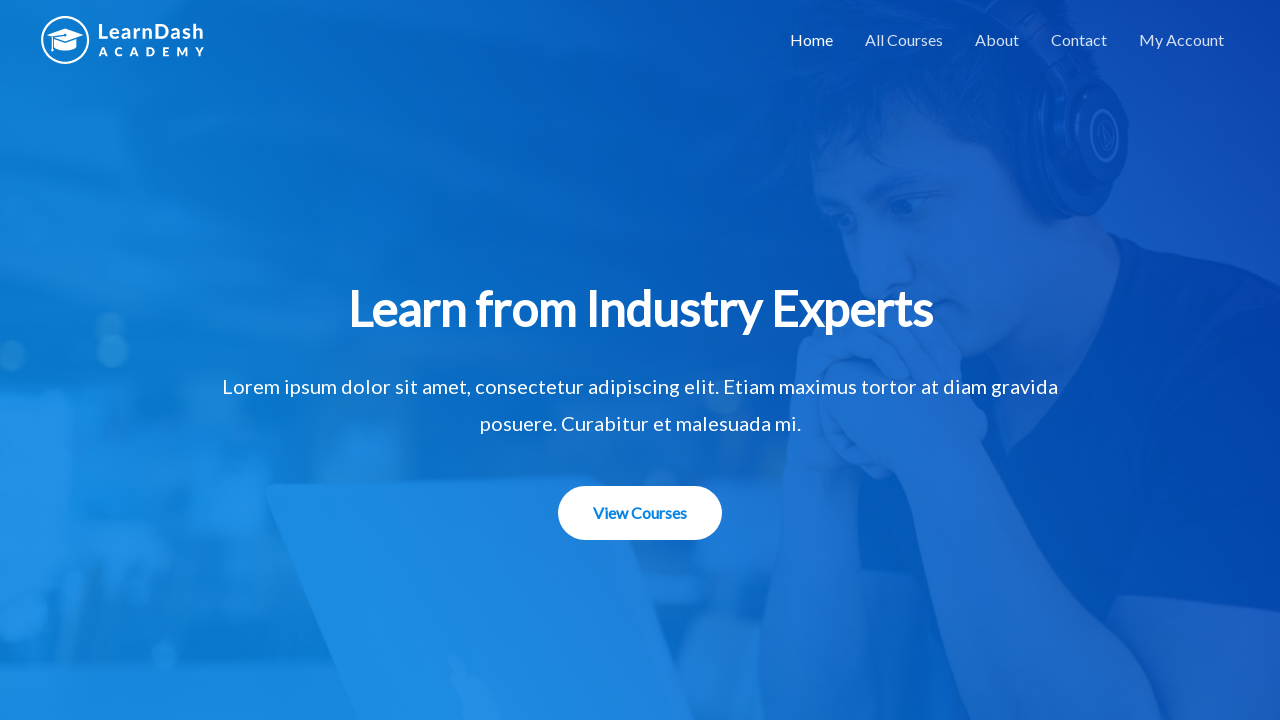

Located the 'Email Marketing Strategies' course element
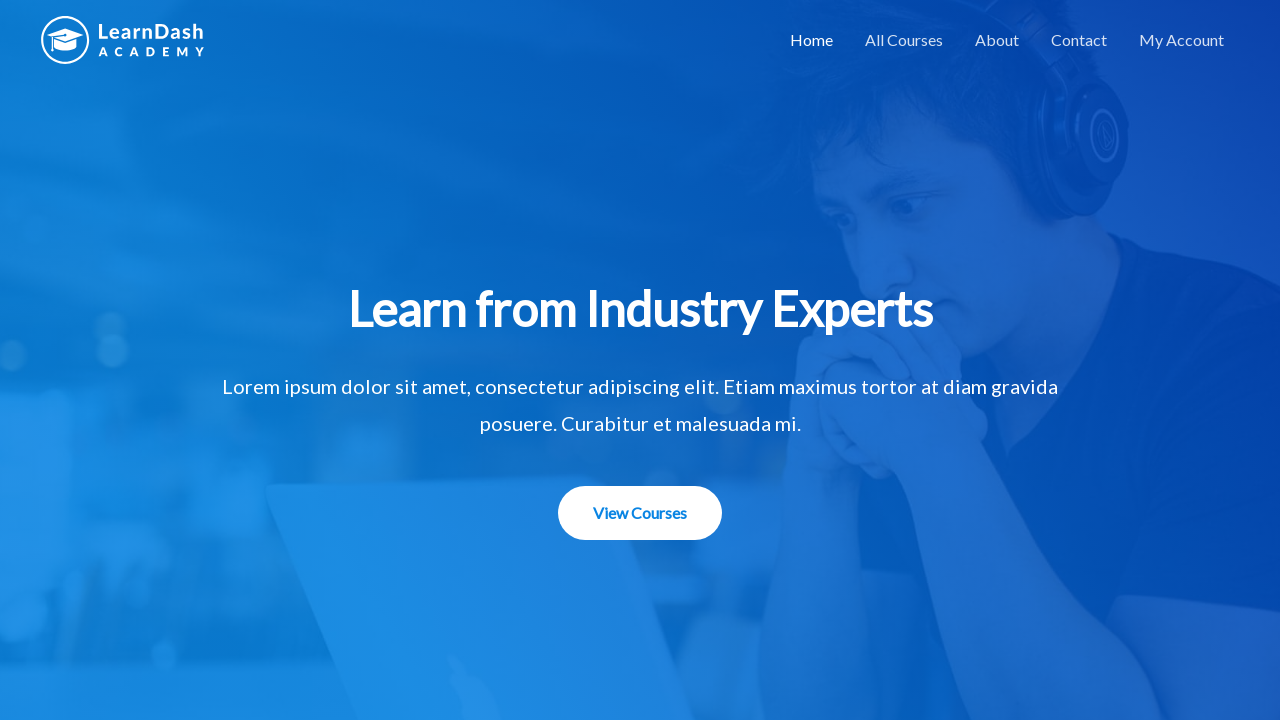

Scrolled to the 'Email Marketing Strategies' course element
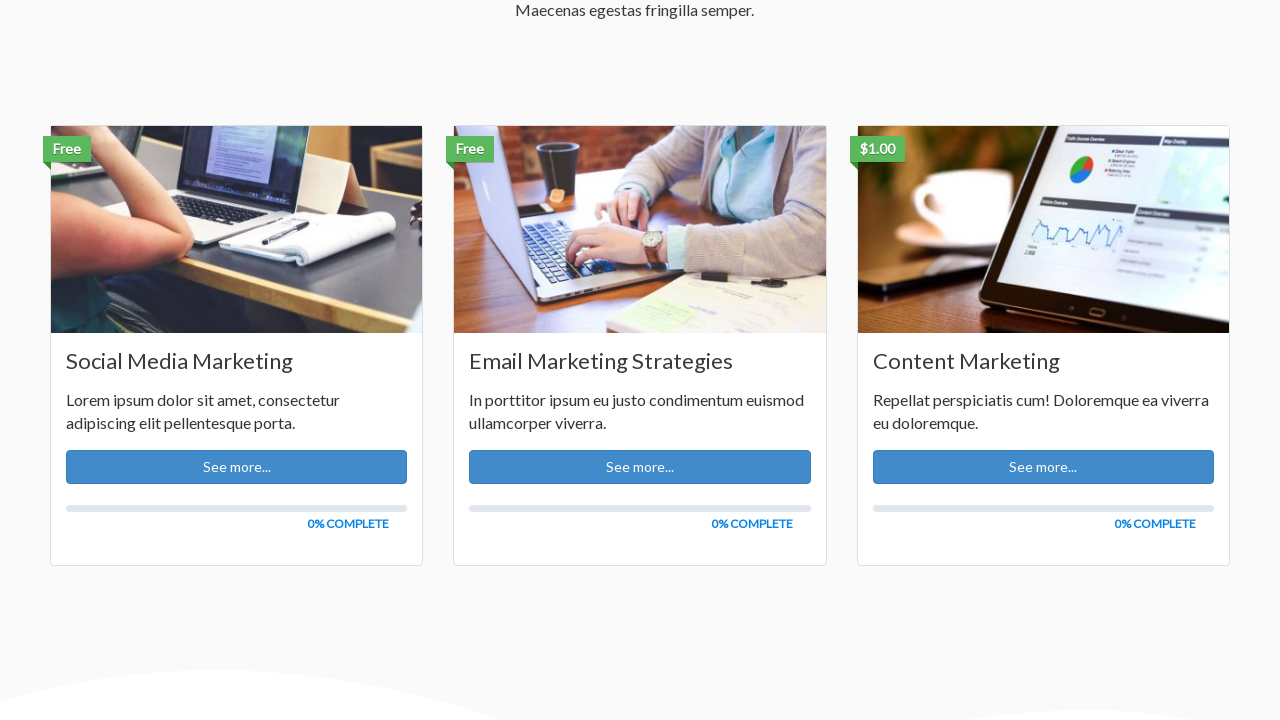

Hovered over the 'Email Marketing Strategies' course element at (640, 361) on h3:has-text('Email Marketing Strategies') >> nth=0
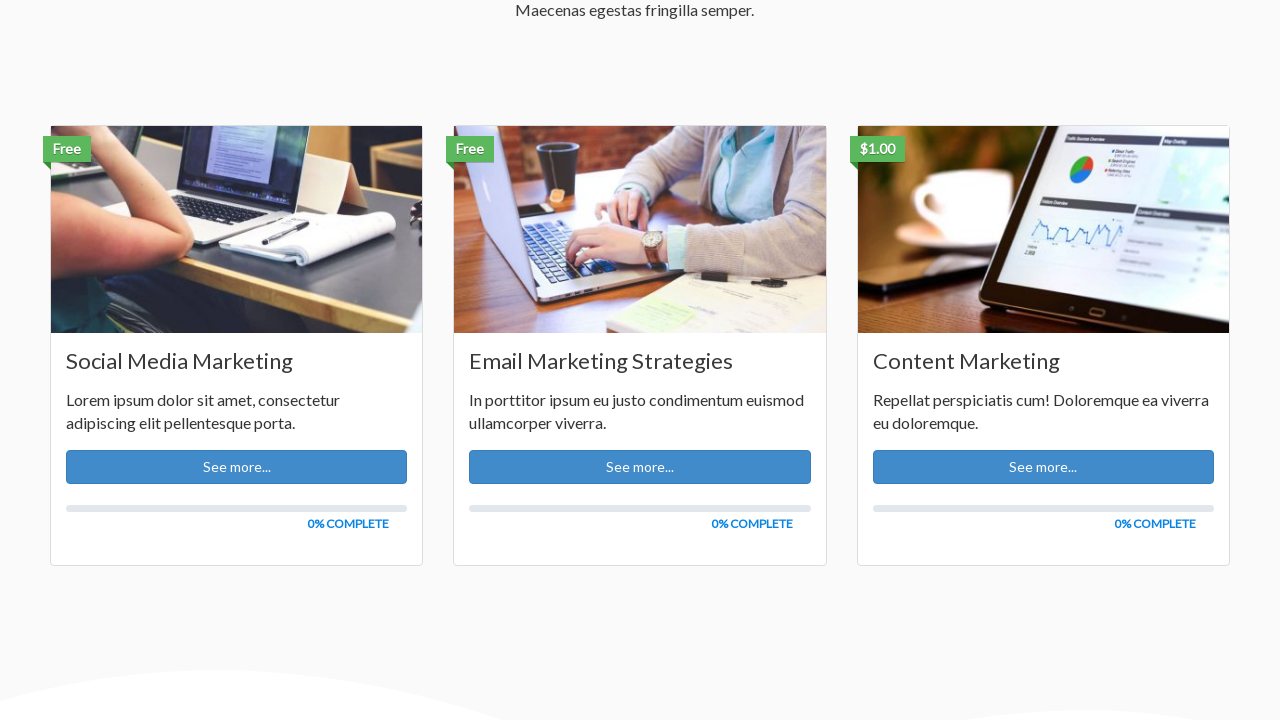

Verified that the second most popular course name is 'Email Marketing Strategies'
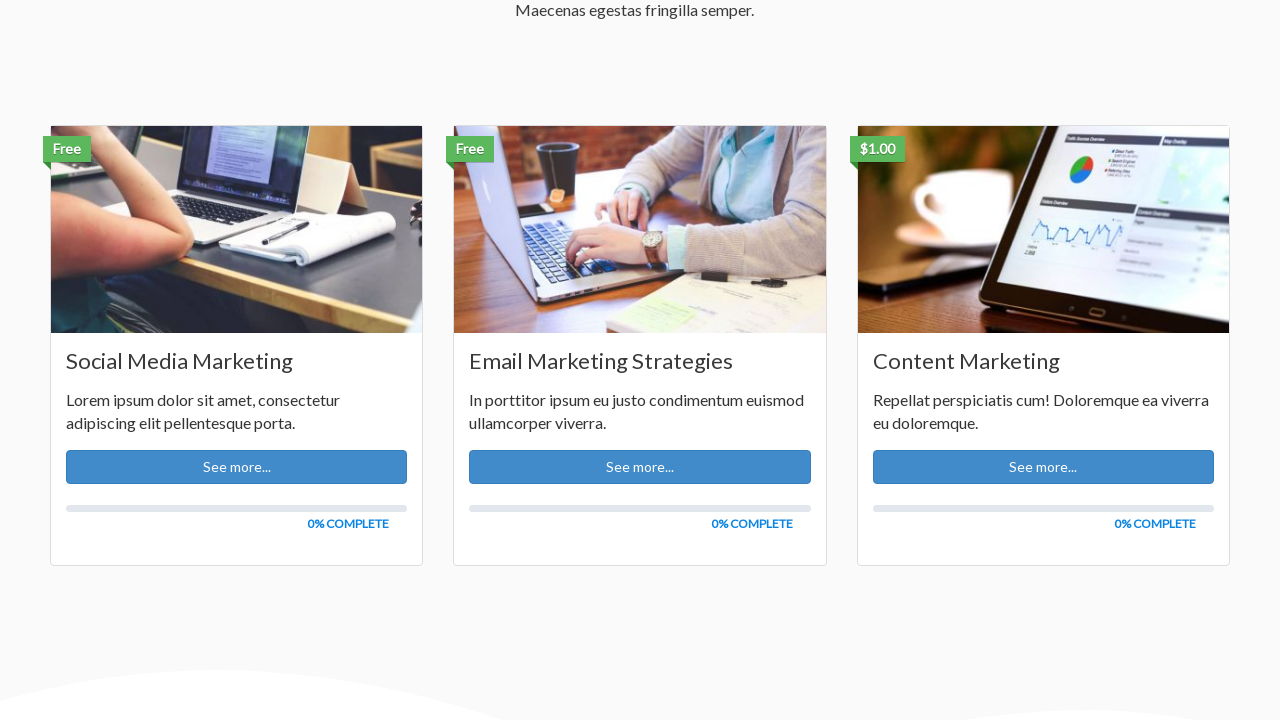

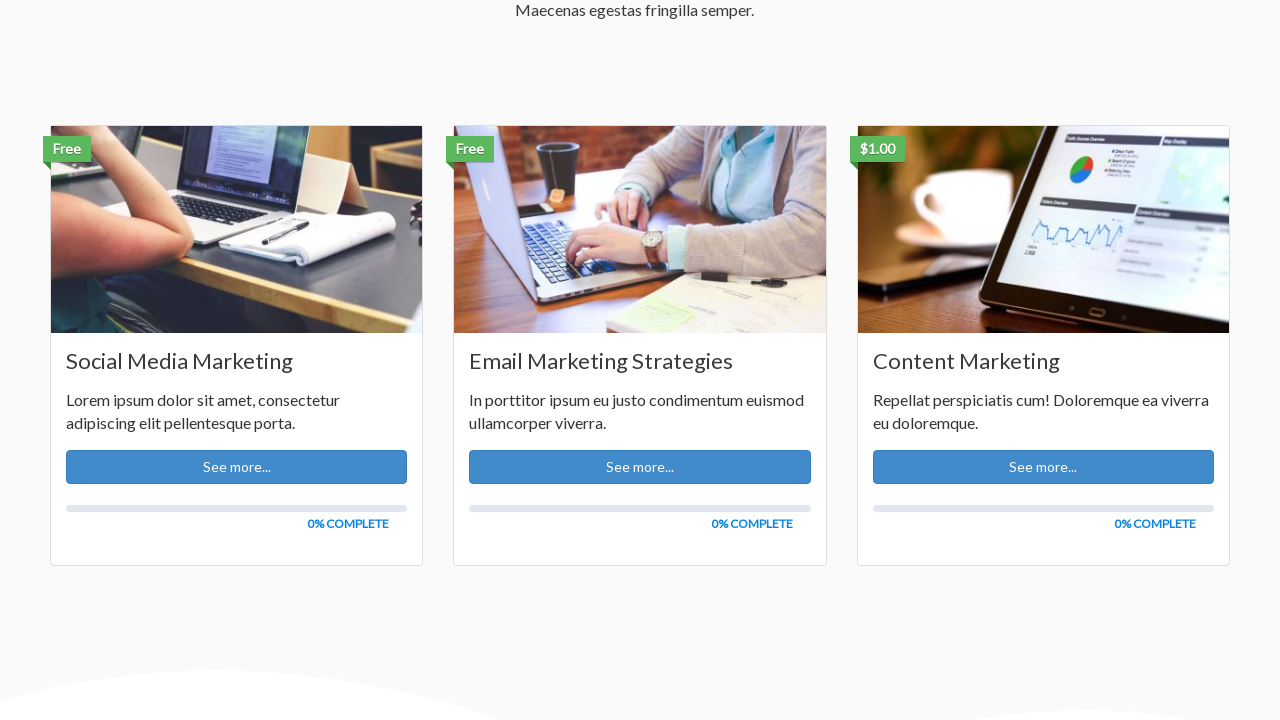